Tests if radio buttons and checkboxes are selected after clicking them

Starting URL: https://automationfc.github.io/basic-form/index.html

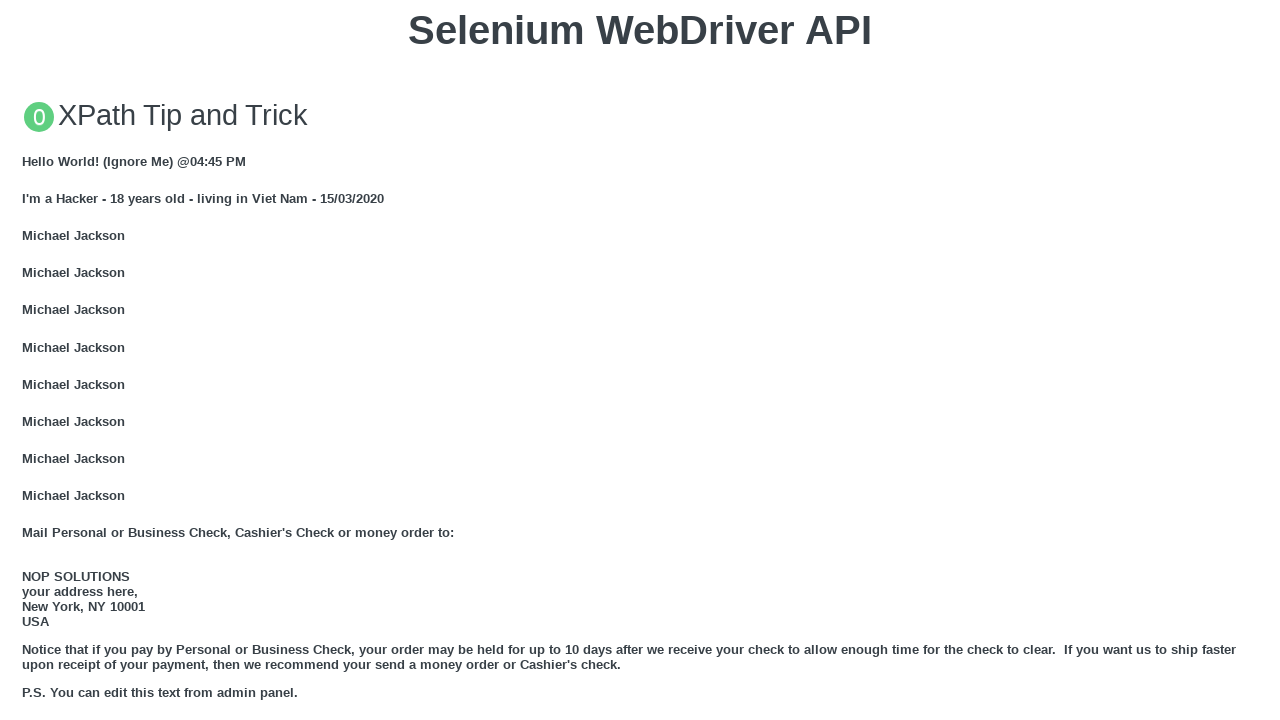

Clicked 'Under 18' radio button at (28, 360) on #under_18
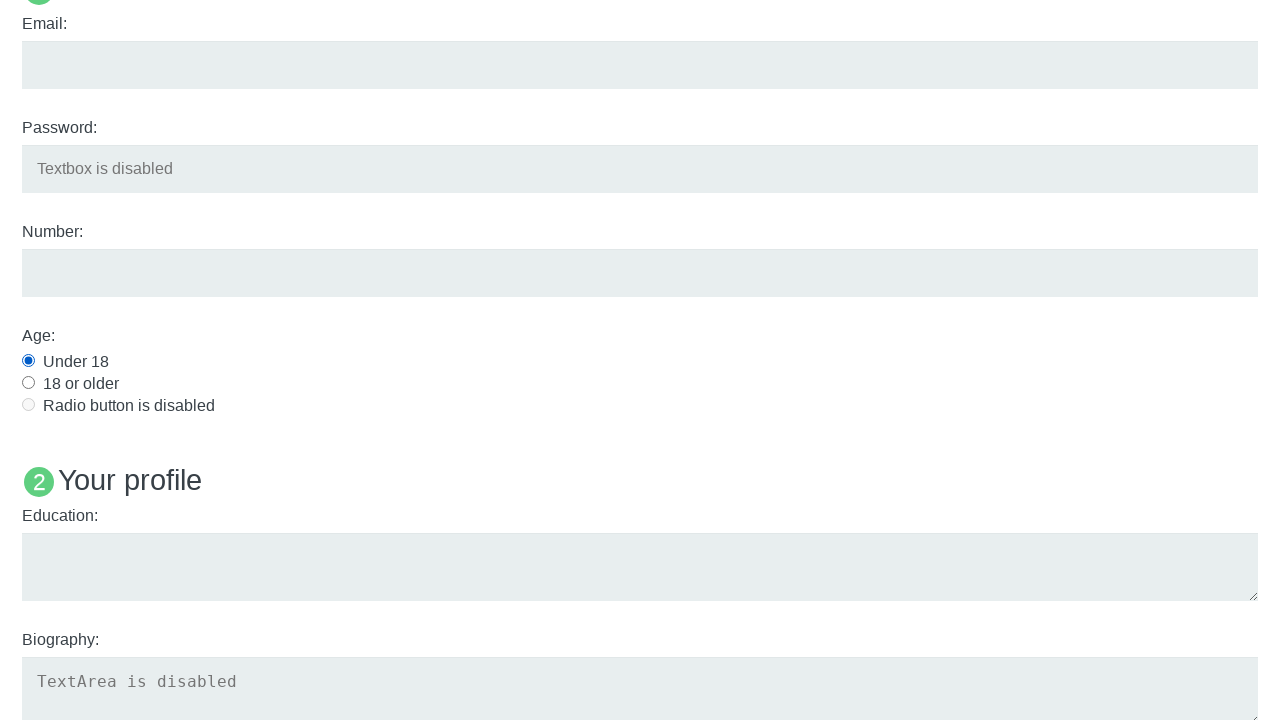

Verified 'Under 18' radio button is selected: True
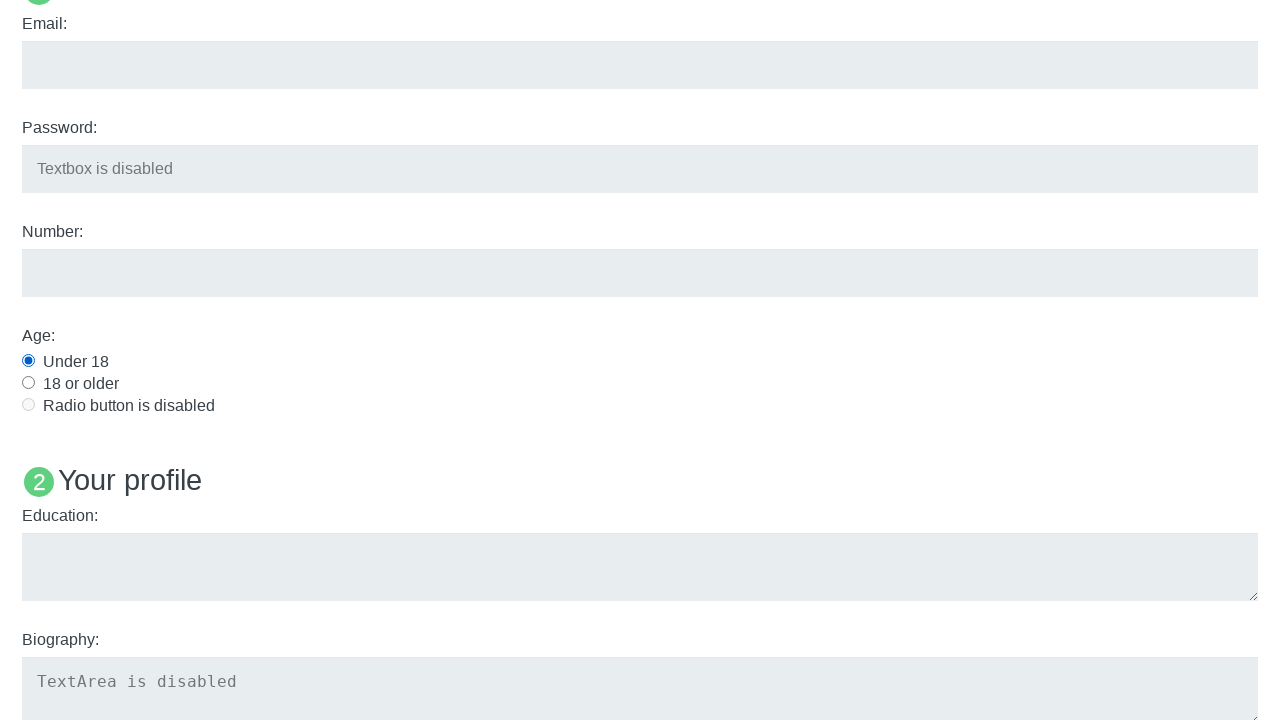

Clicked Java checkbox at (28, 361) on #java
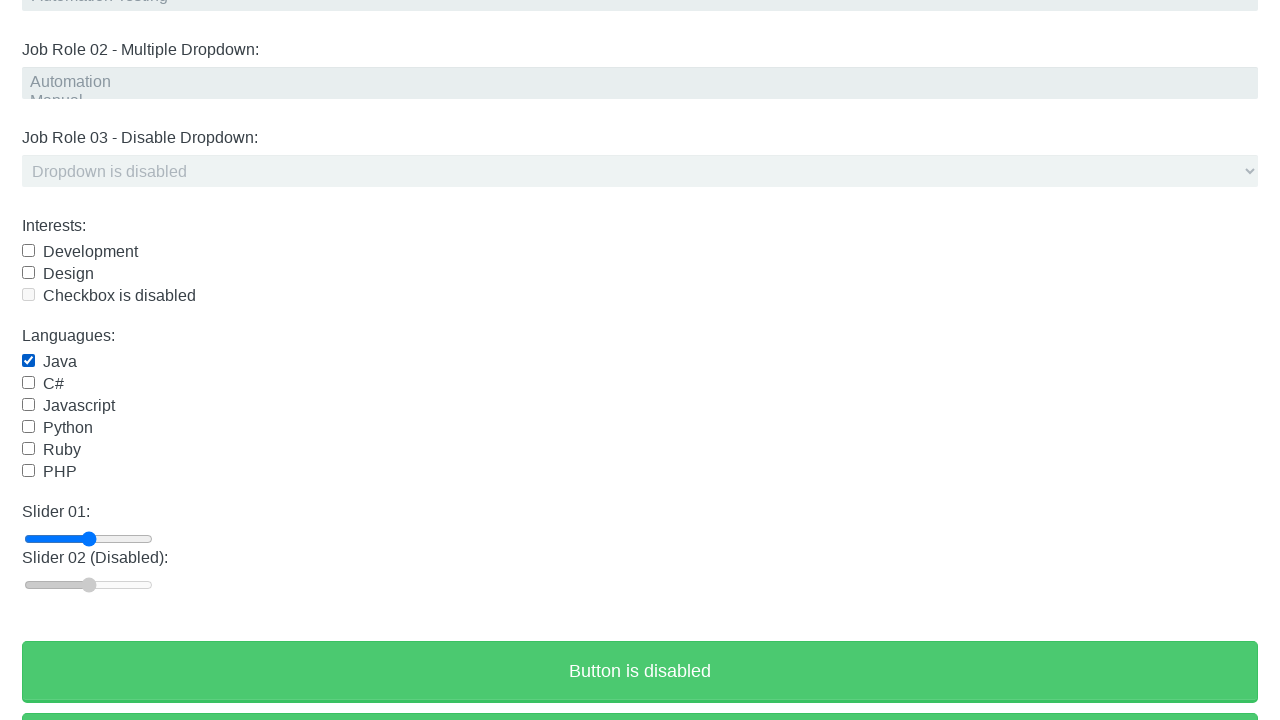

Verified Java checkbox is selected: True
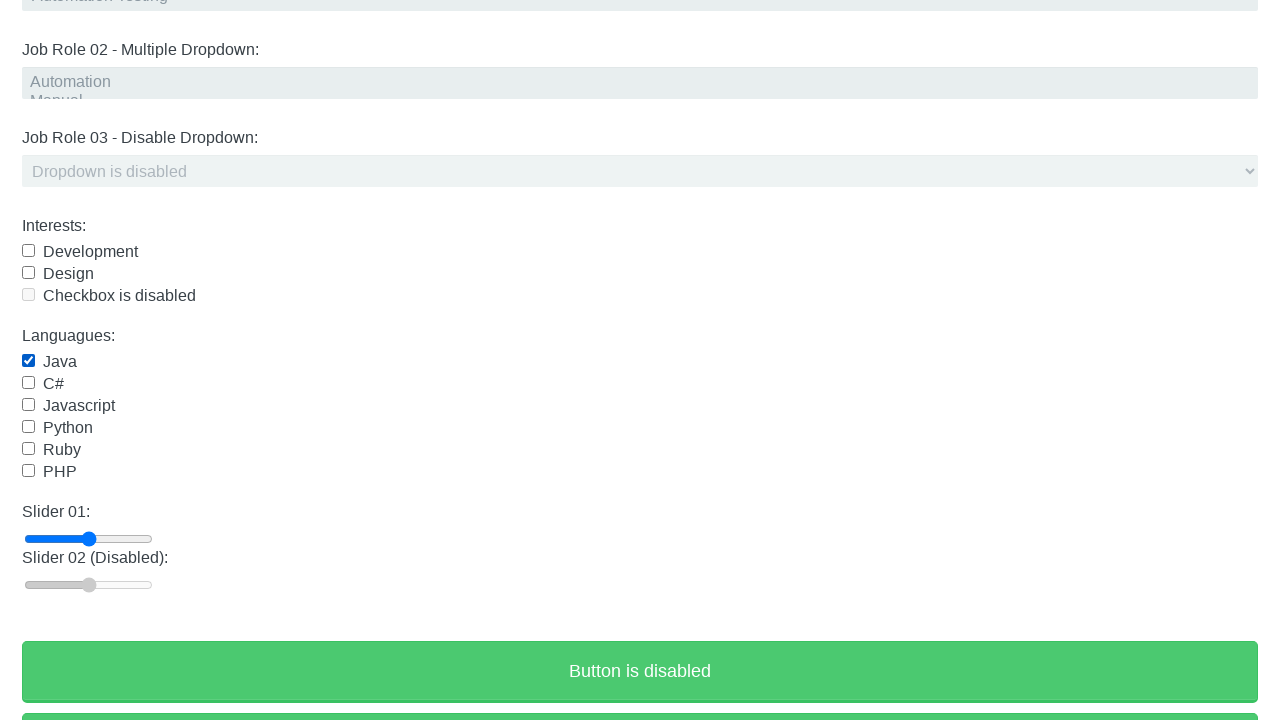

Clicked Java checkbox again to deselect at (28, 361) on #java
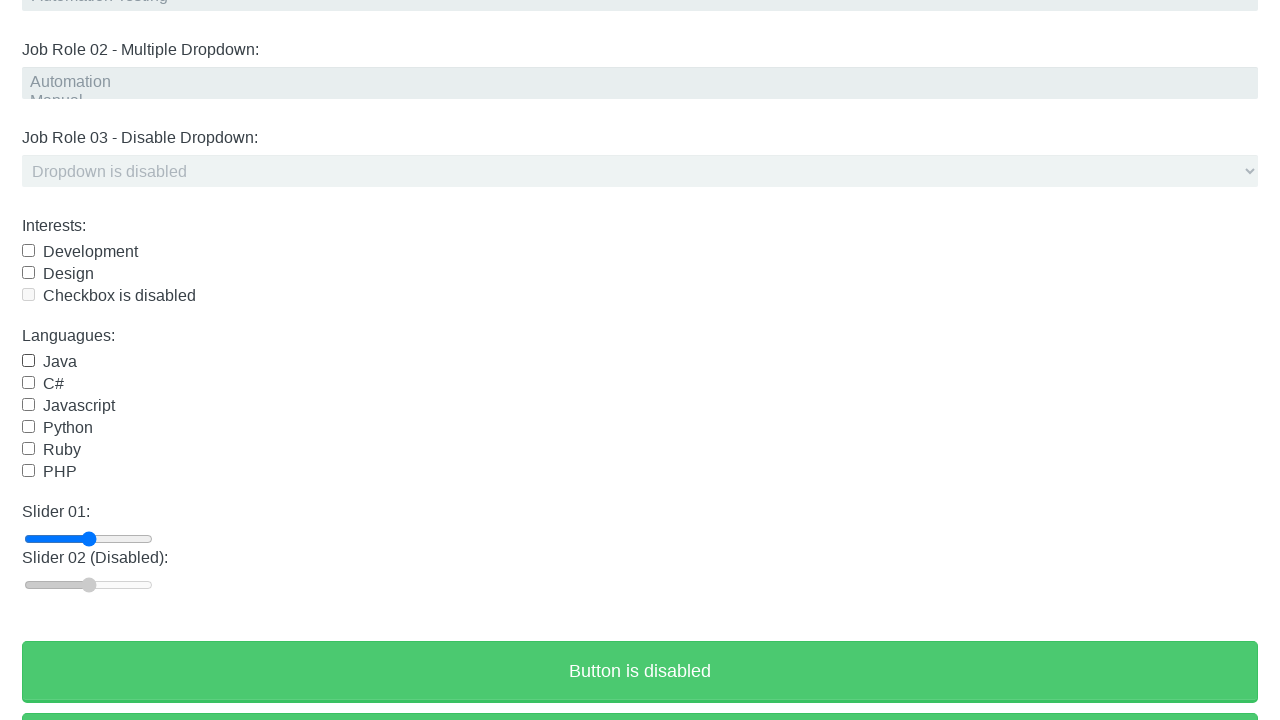

Verified Java checkbox is deselected: False
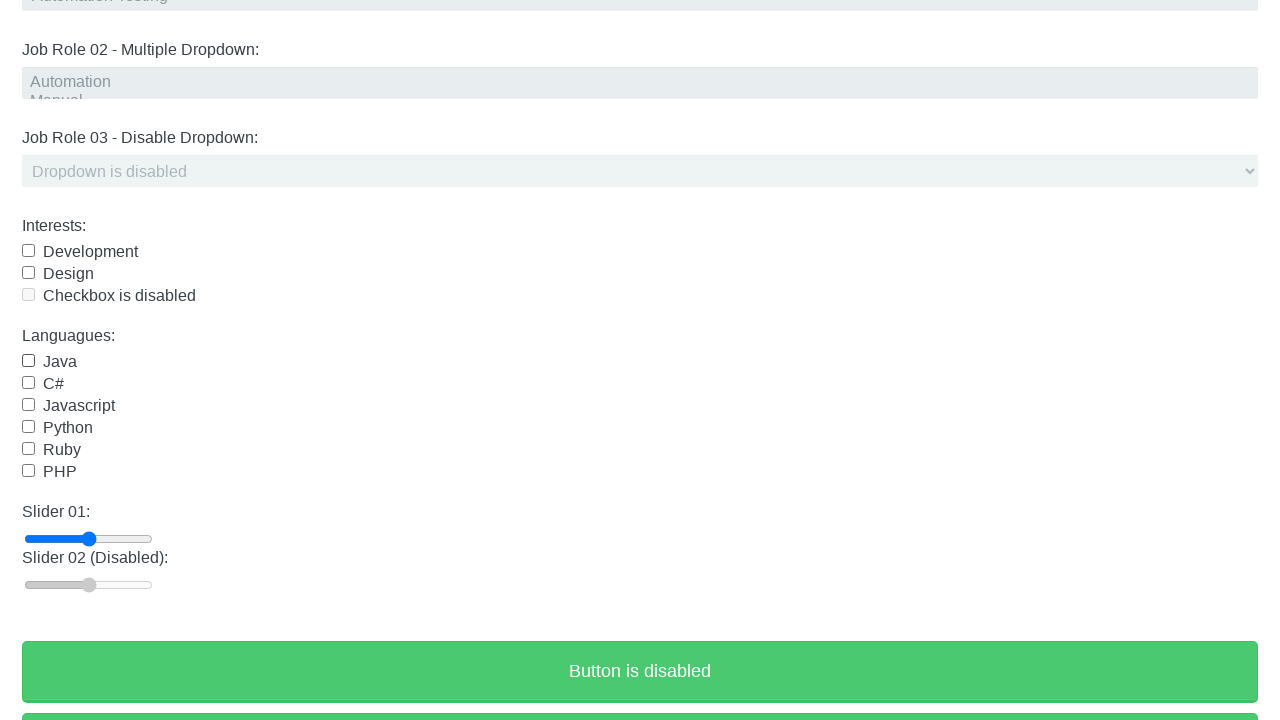

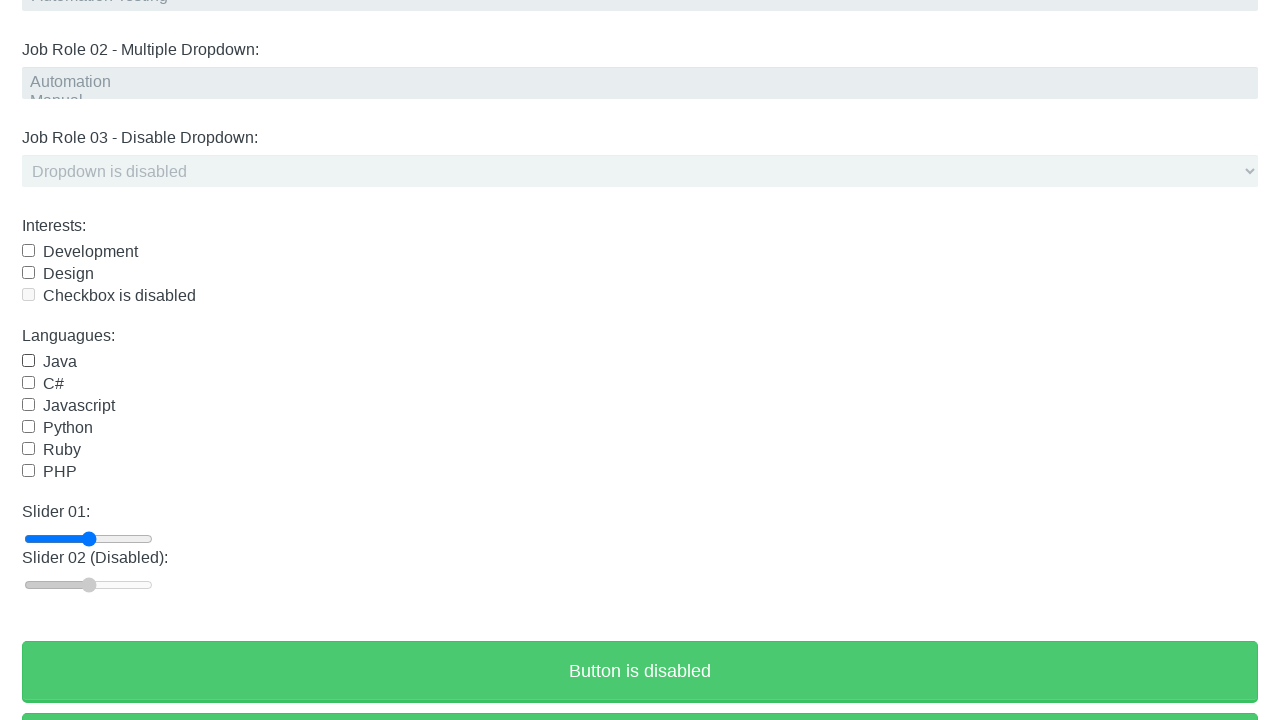